Tests the shopping cart functionality by adding specific products (Capsicum, Raspberry, Mango) to the cart, proceeding to checkout, applying a promo code, and verifying the promo code is successfully applied.

Starting URL: https://rahulshettyacademy.com/seleniumPractise/

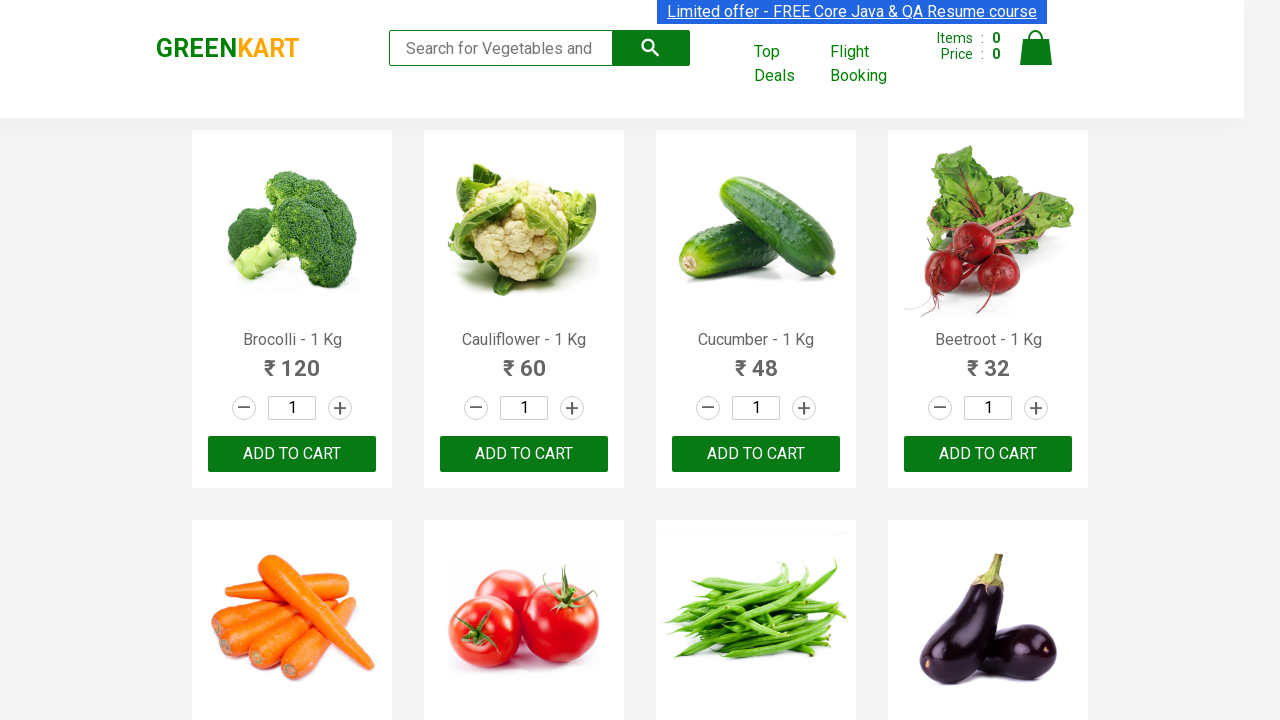

Waited for product names to load on the page
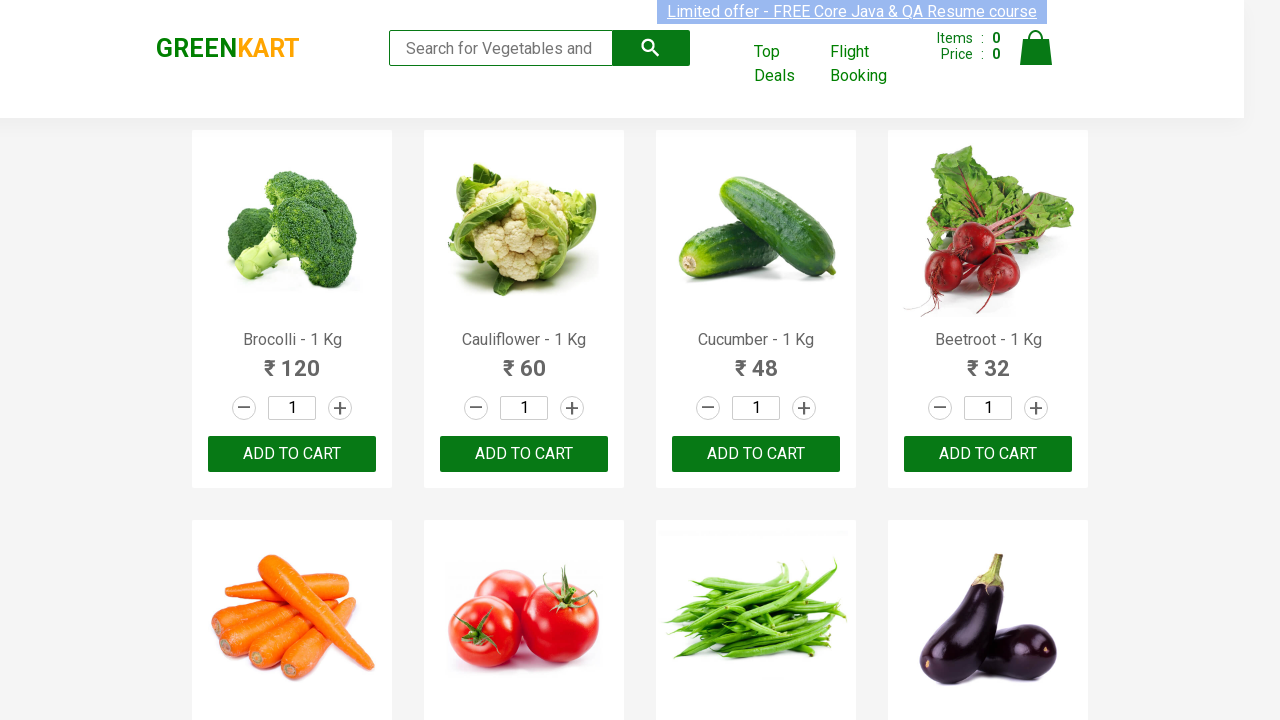

Retrieved all product name elements from the page
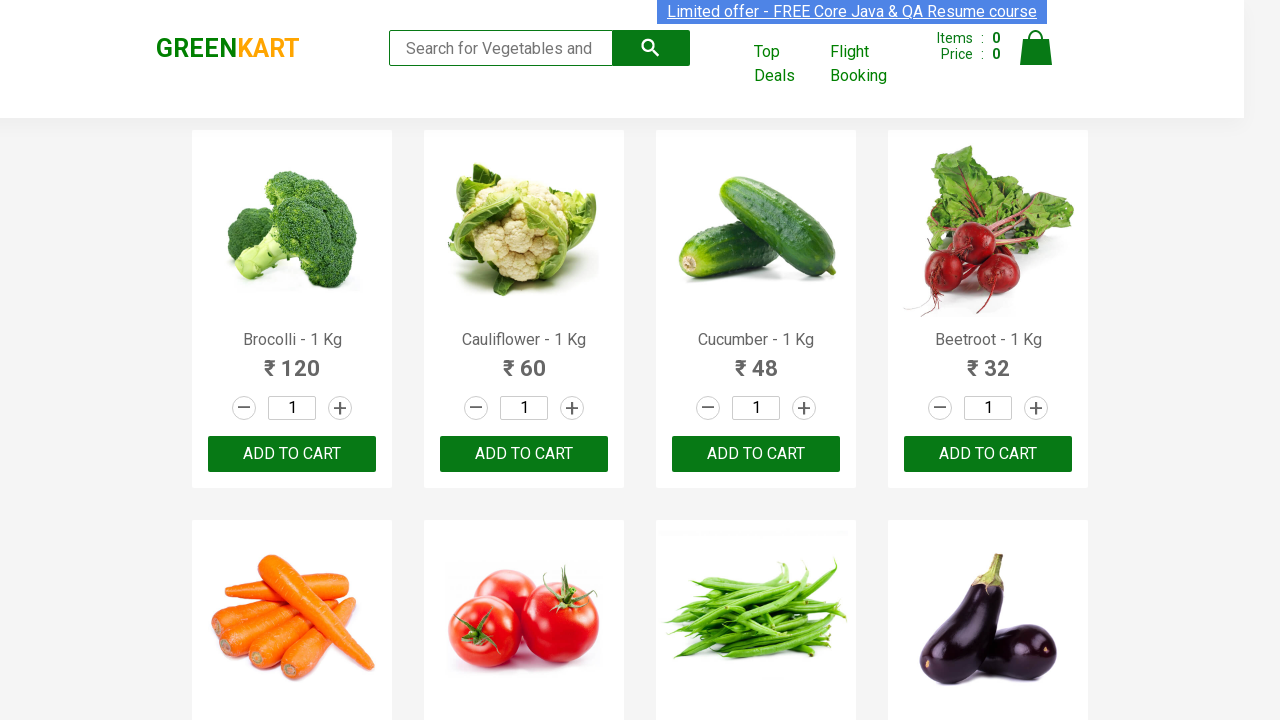

Retrieved all add to cart buttons for products
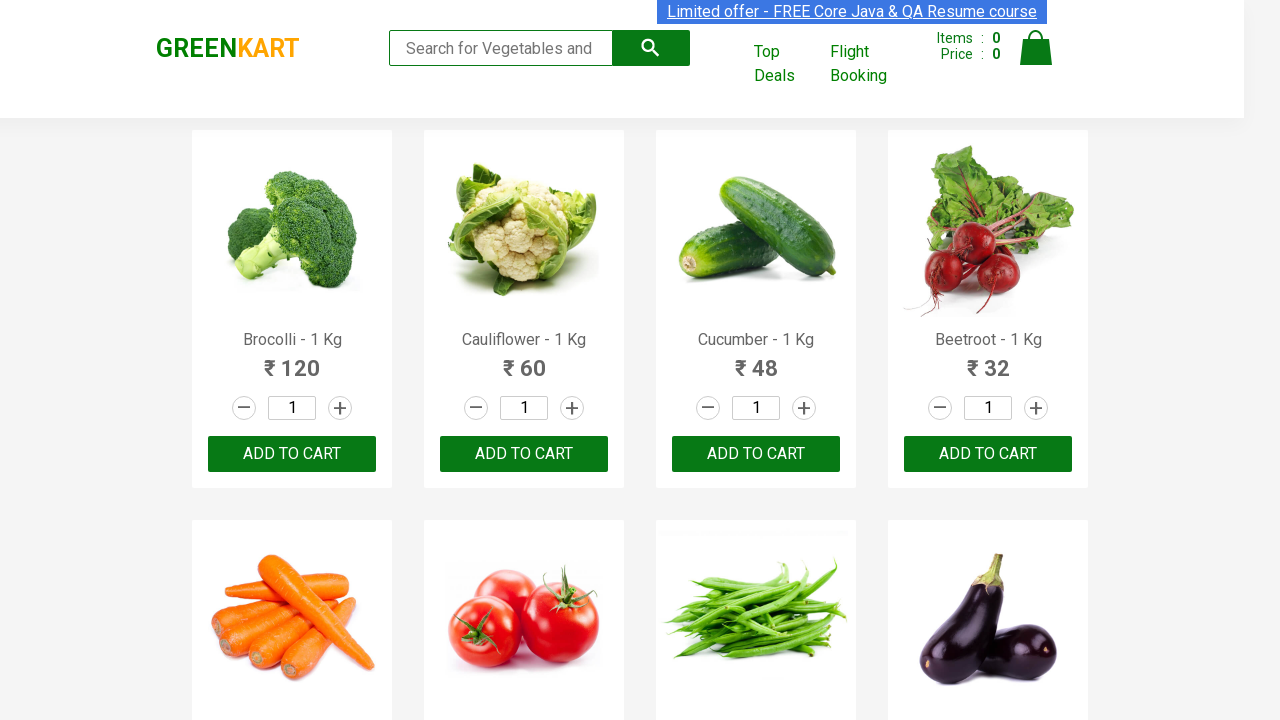

Added Capsicum to cart at (292, 360) on div.product-action button >> nth=8
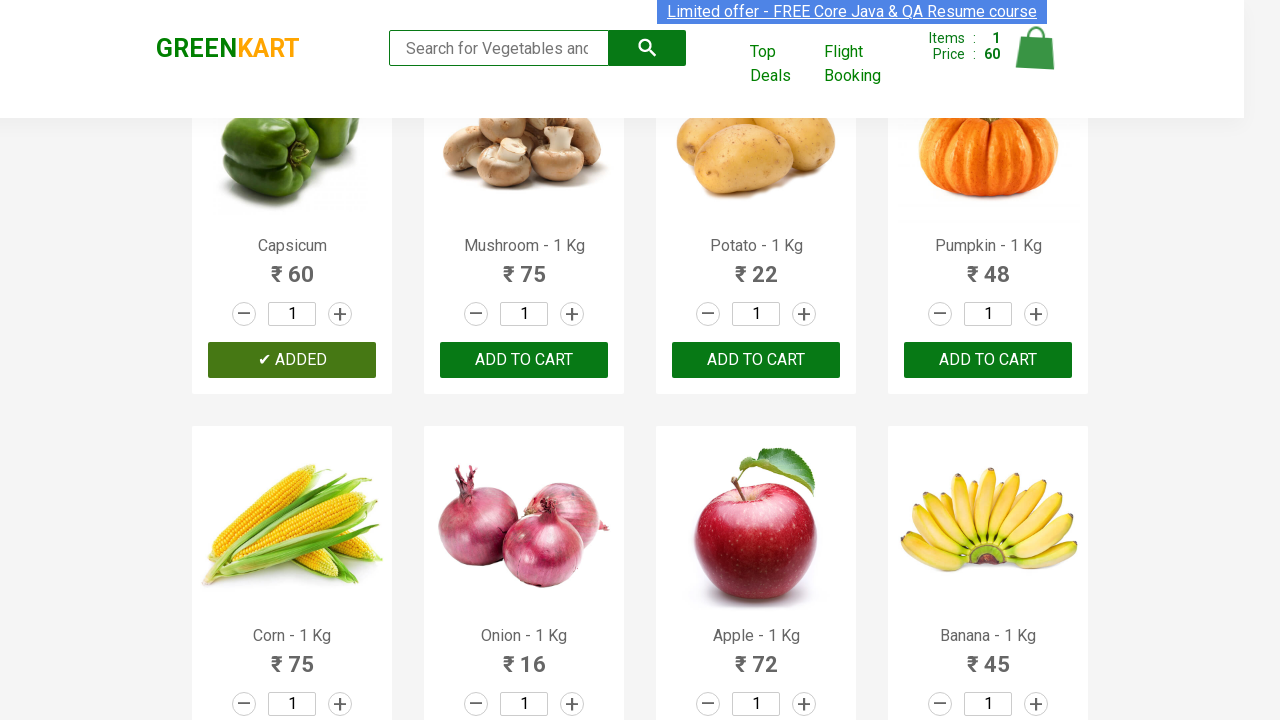

Added Mango to cart at (524, 360) on div.product-action button >> nth=17
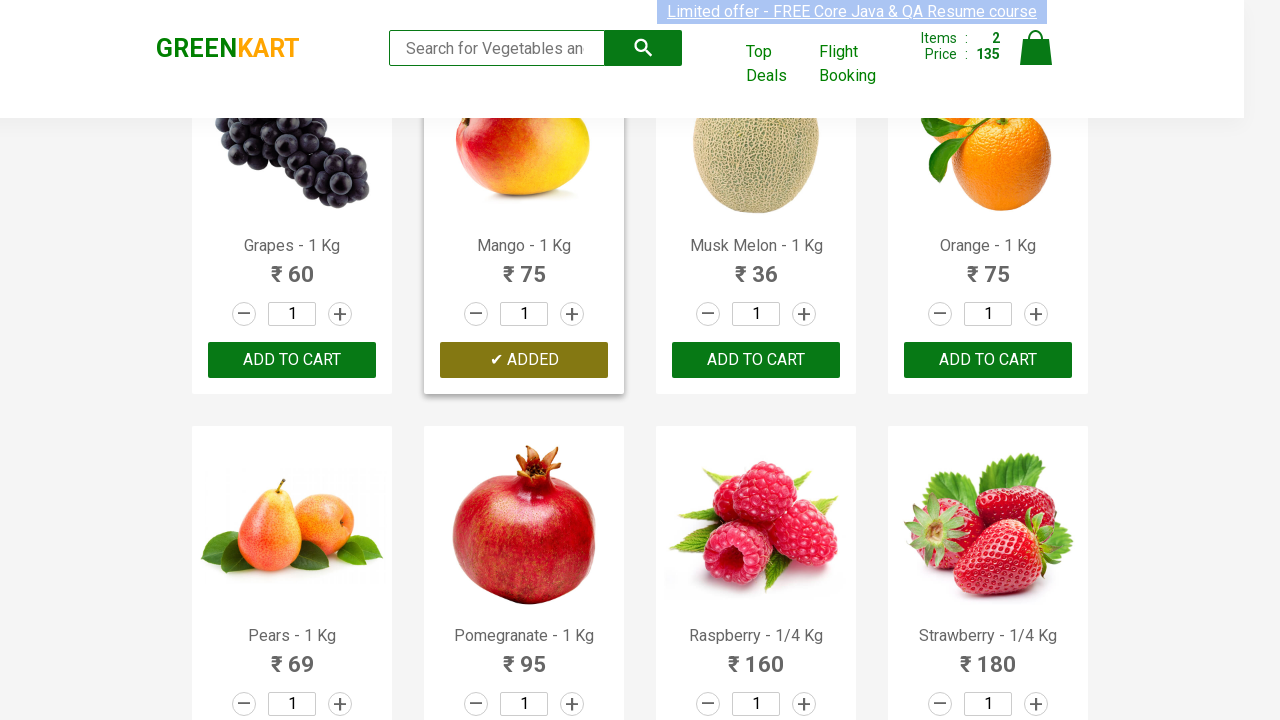

Added Raspberry to cart at (756, 360) on div.product-action button >> nth=22
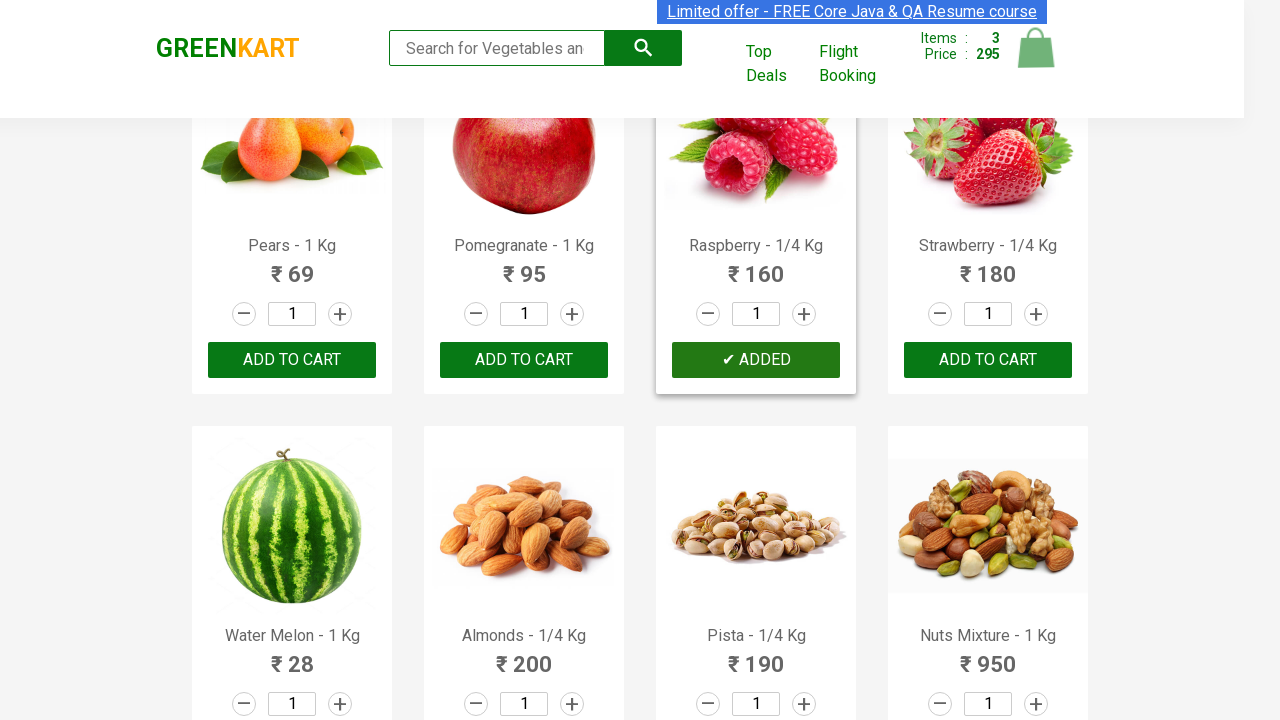

Clicked on the shopping cart icon at (1036, 48) on img[alt='Cart']
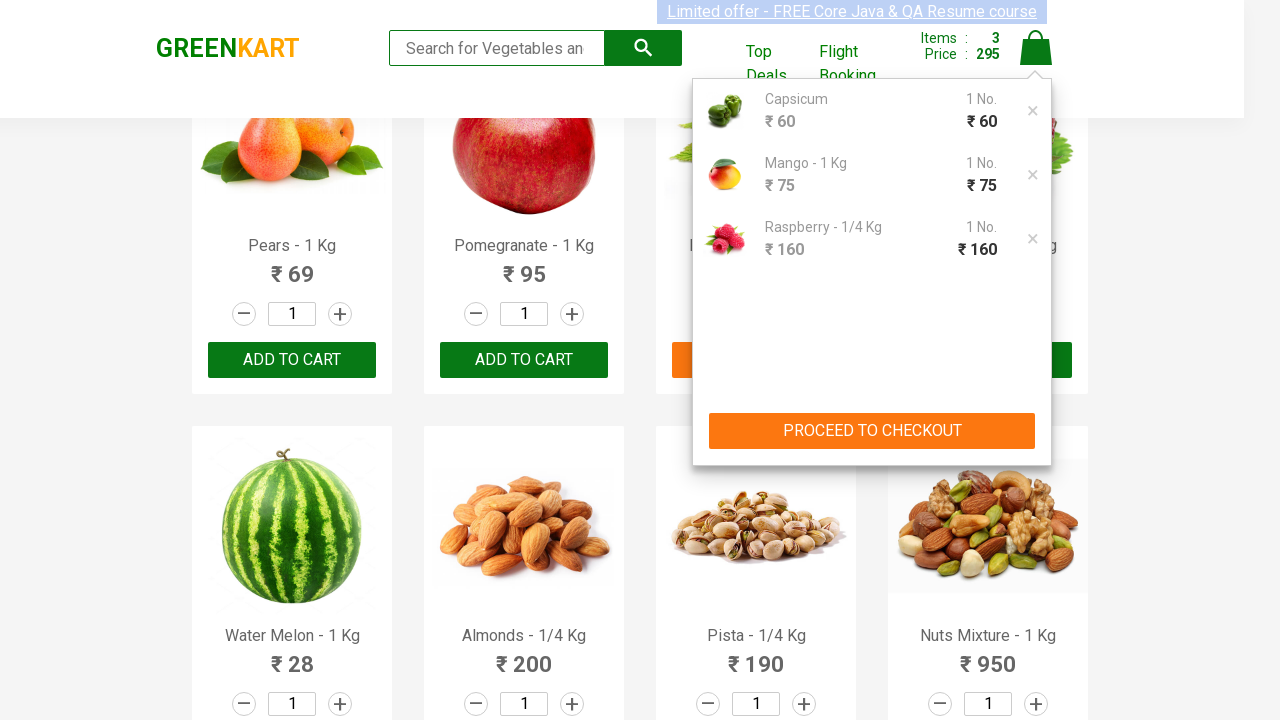

Clicked the PROCEED TO CHECKOUT button at (872, 431) on button:has-text('PROCEED TO CHECKOUT')
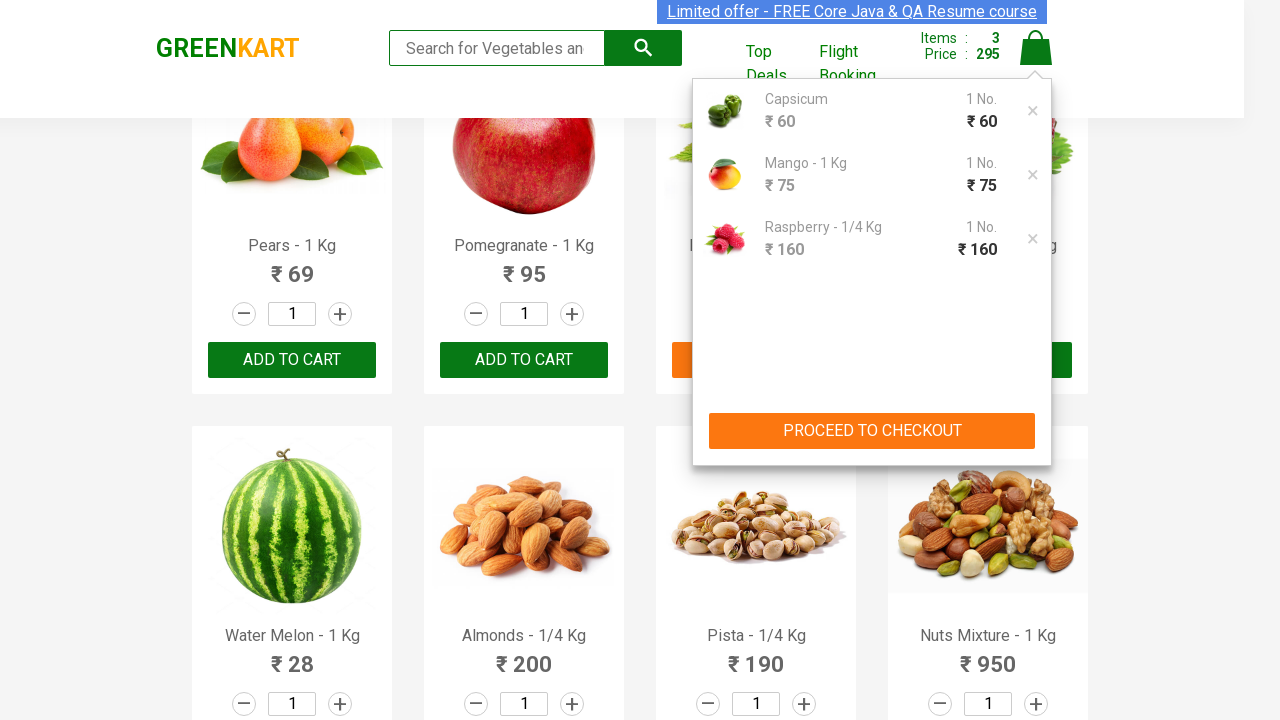

Entered promo code 'rahulshettyacademy' in the promo code field on input.promoCode
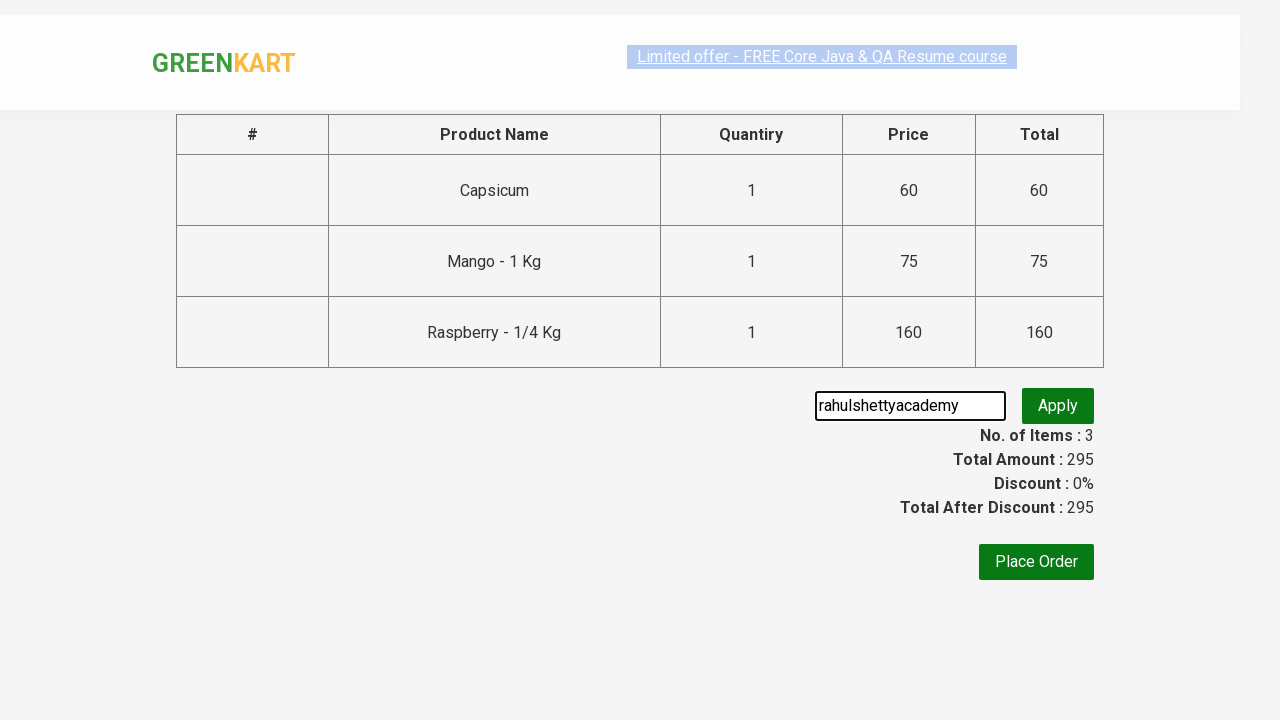

Clicked the Apply button to apply the promo code at (1058, 406) on button:has-text('Apply')
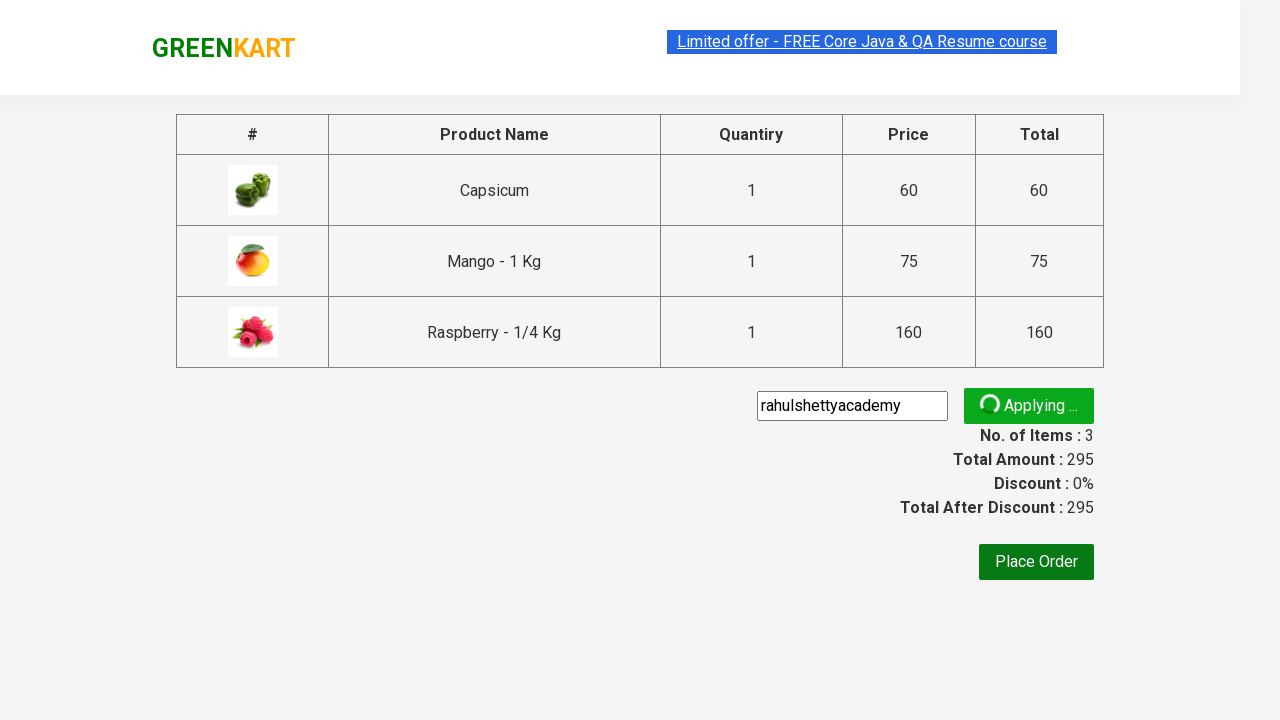

Waited for promo code confirmation message to appear
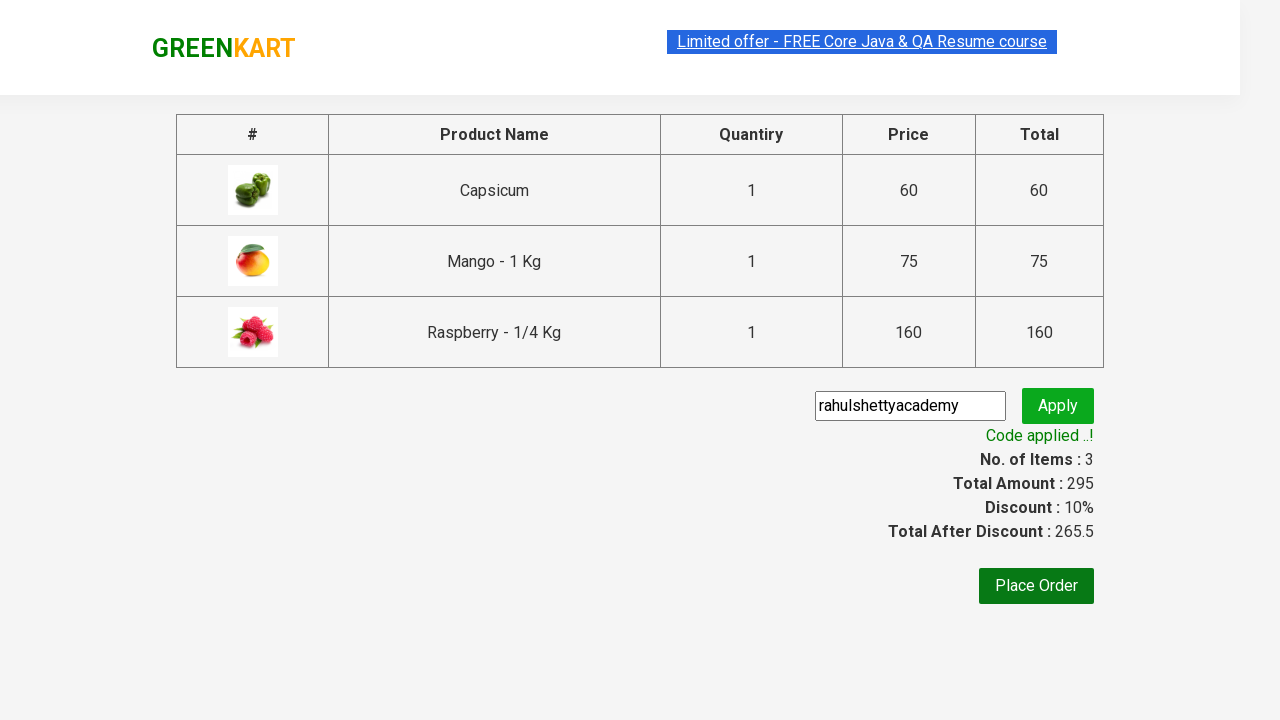

Retrieved promo confirmation message: 'Code applied ..!'
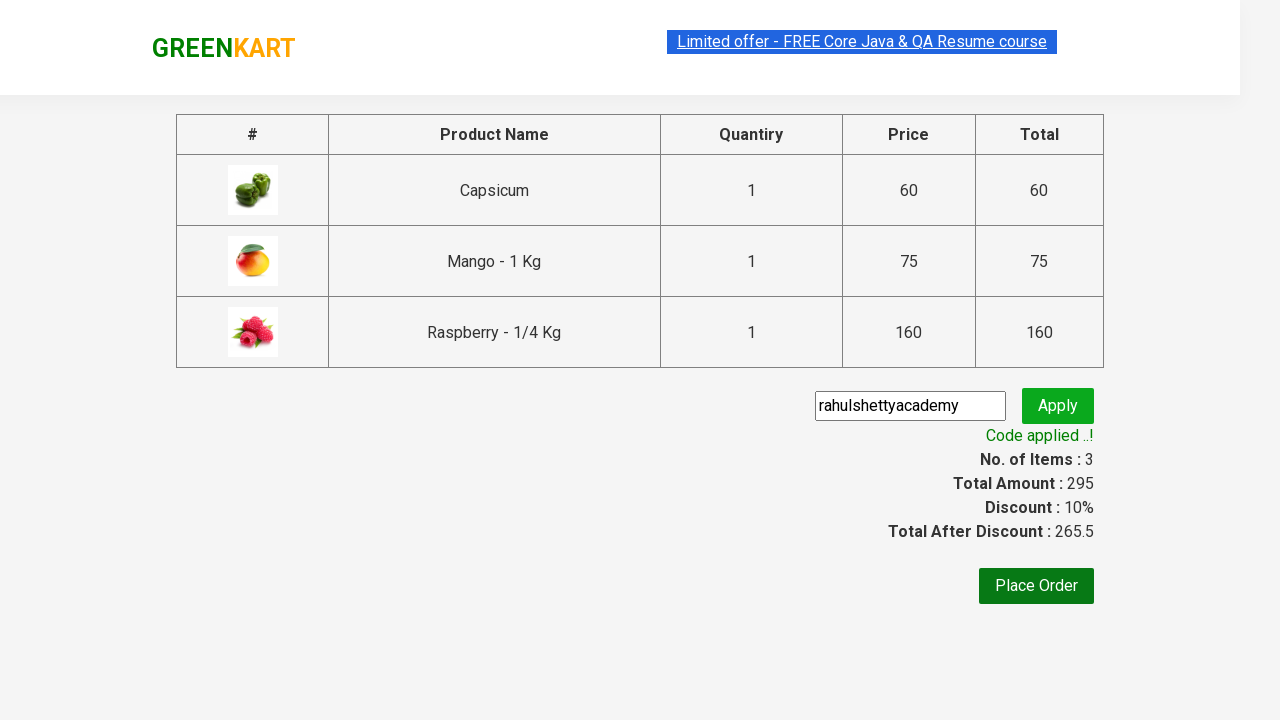

Verified promo code was successfully applied with message 'Code applied ..!'
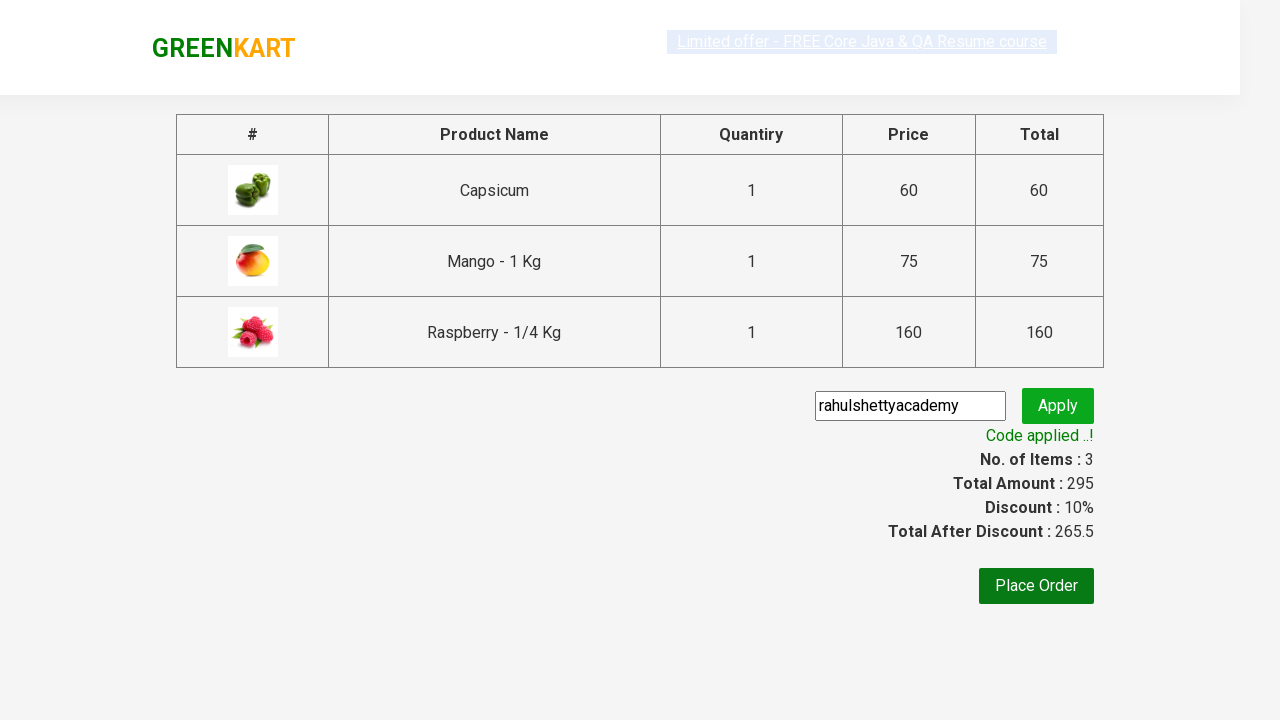

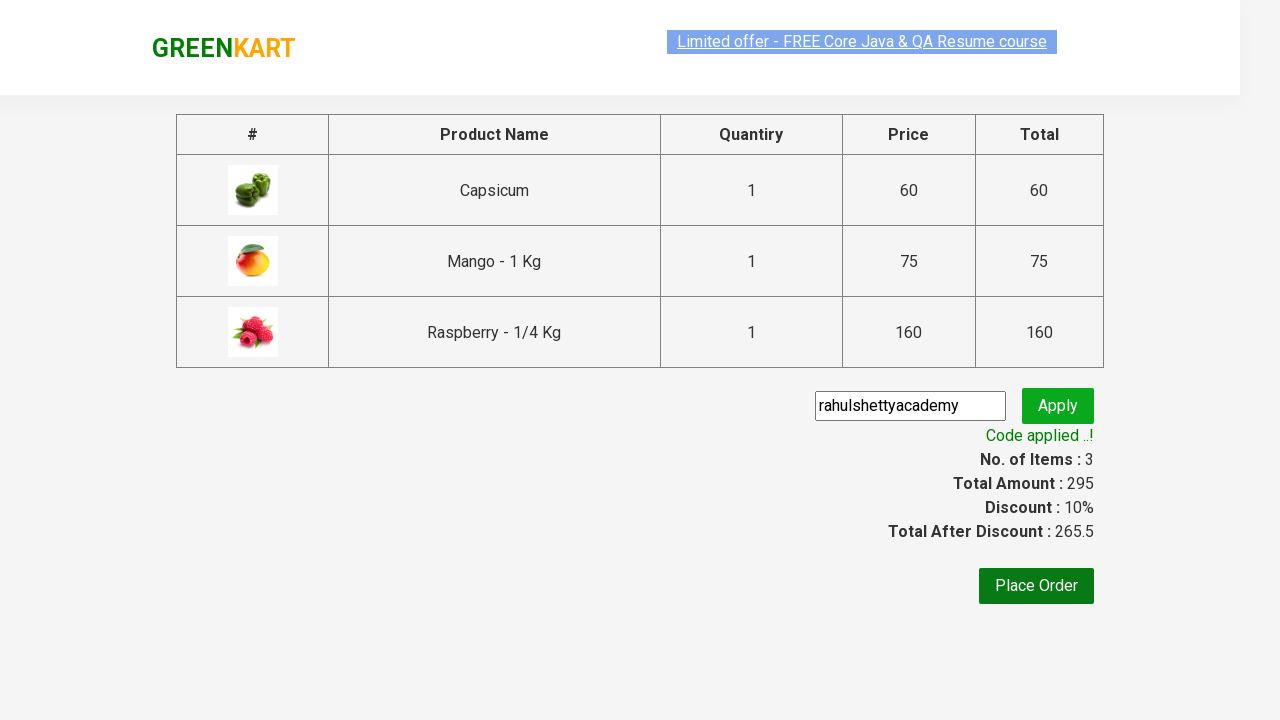